Tests double-click functionality within an iframe demo on the jQuery API documentation page

Starting URL: https://api.jquery.com/dblclick/

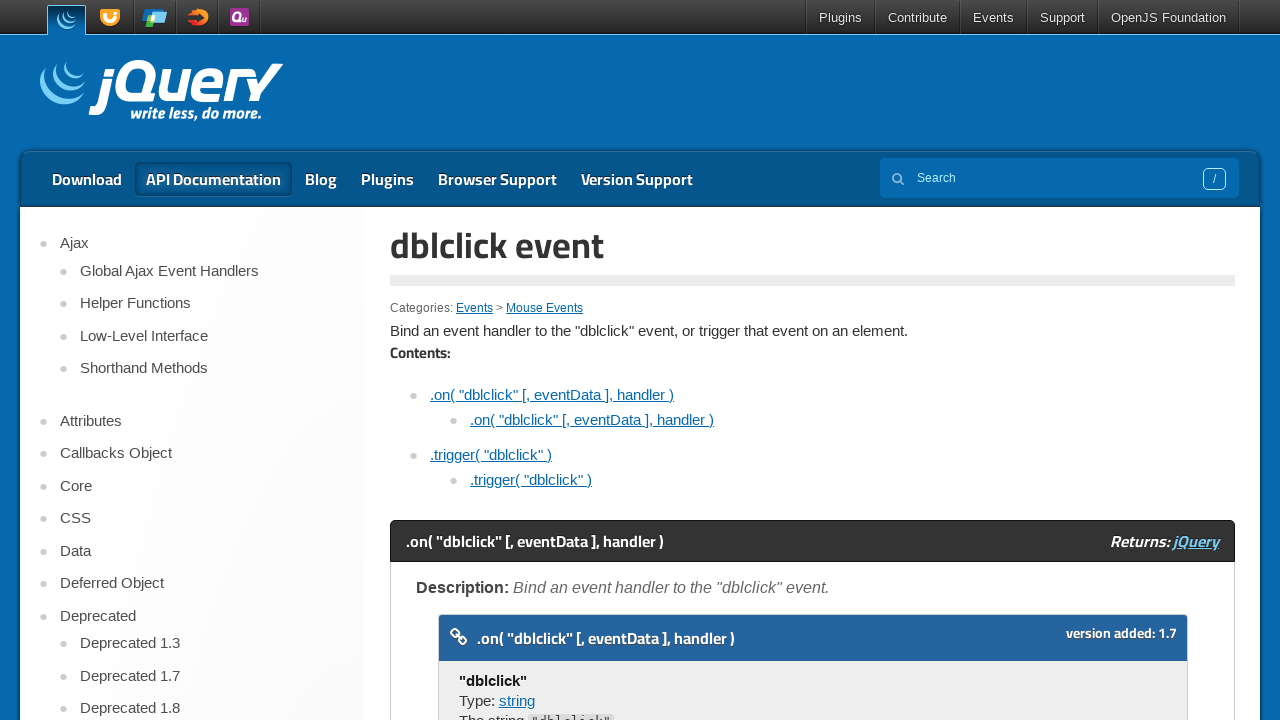

Scrolled demo section into view
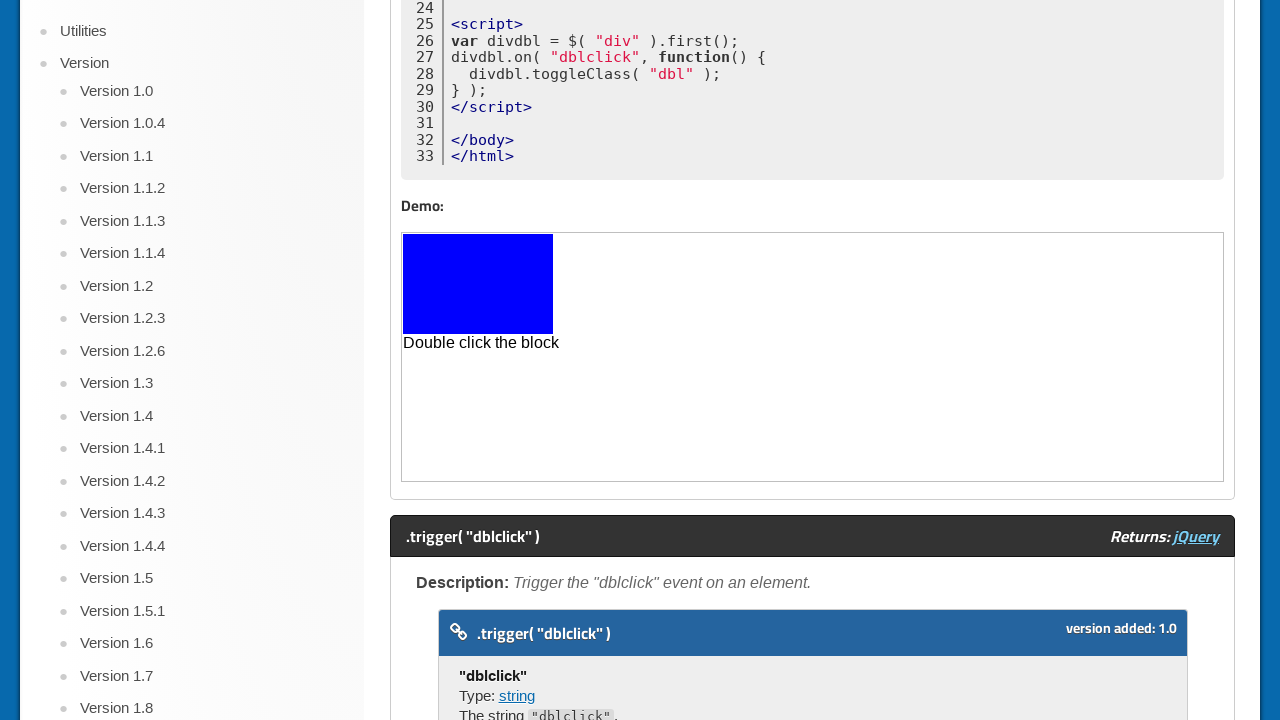

Located and switched to iframe
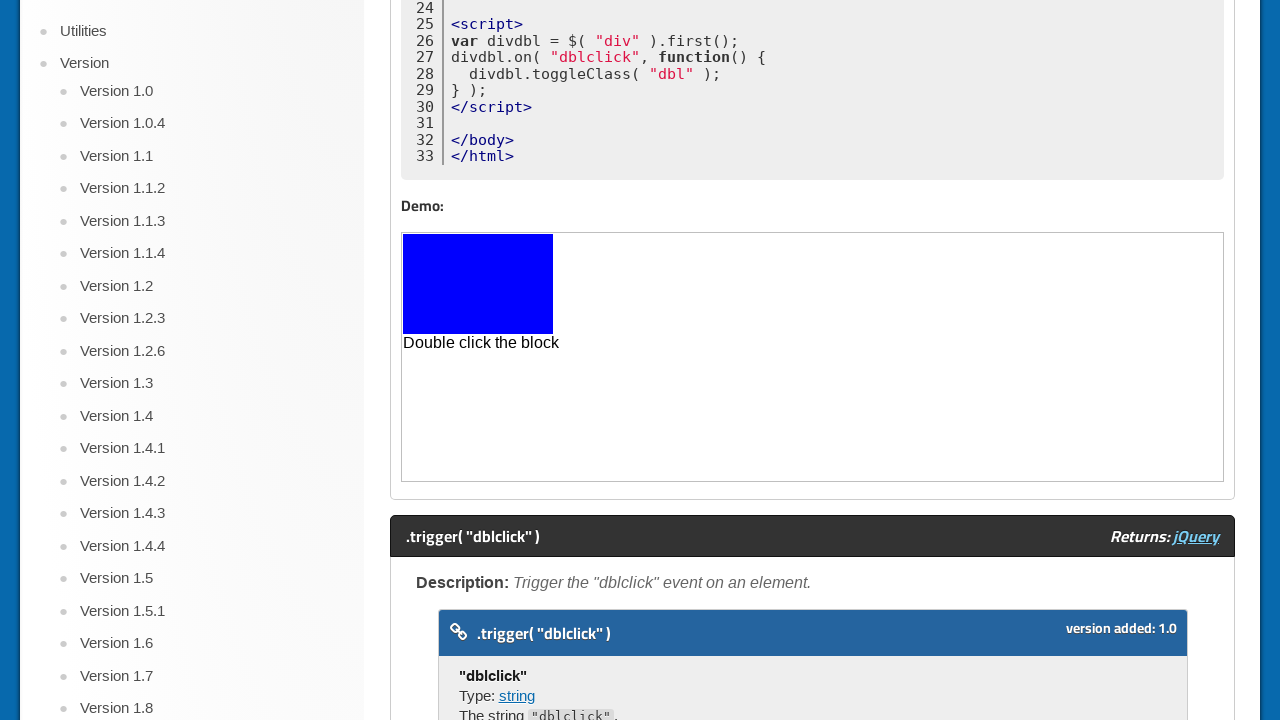

Double-clicked on div element inside iframe at (478, 284) on iframe >> nth=0 >> internal:control=enter-frame >> div >> nth=0
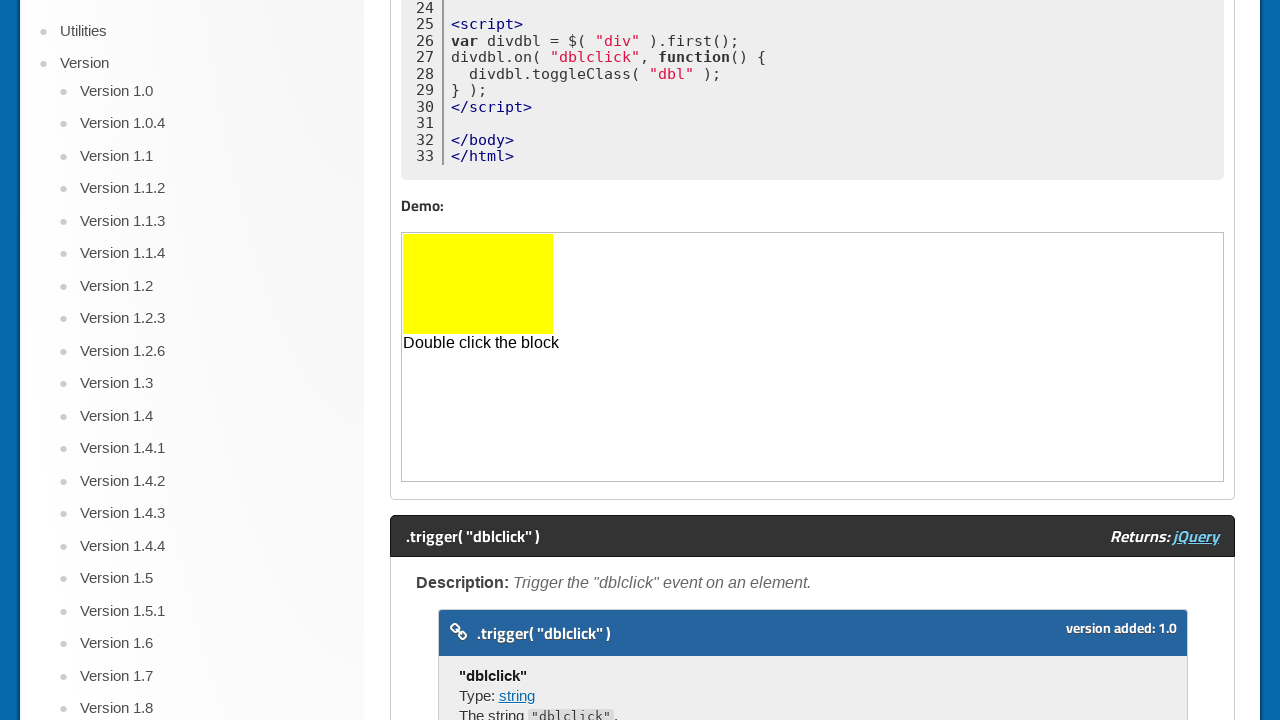

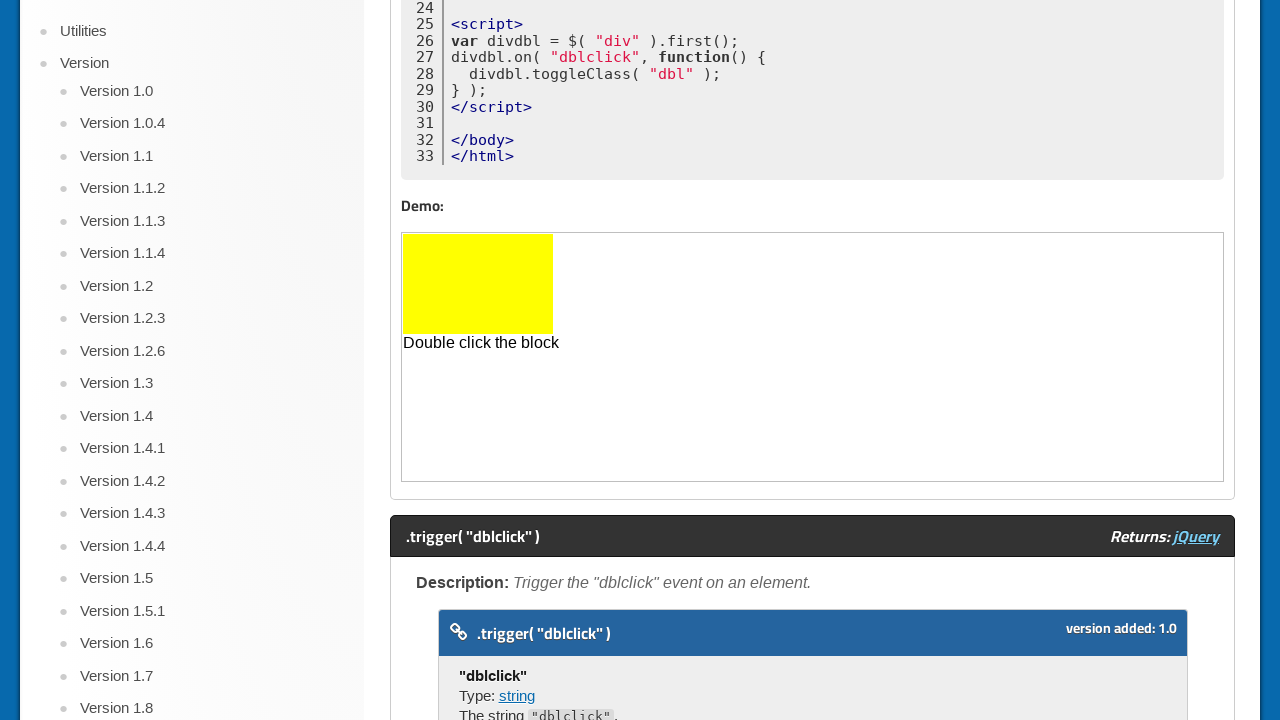